Tests the practice form by filling in first name, last name, selecting gender, and entering a mobile number on the DemoQA automation practice form.

Starting URL: https://demoqa.com/automation-practice-form

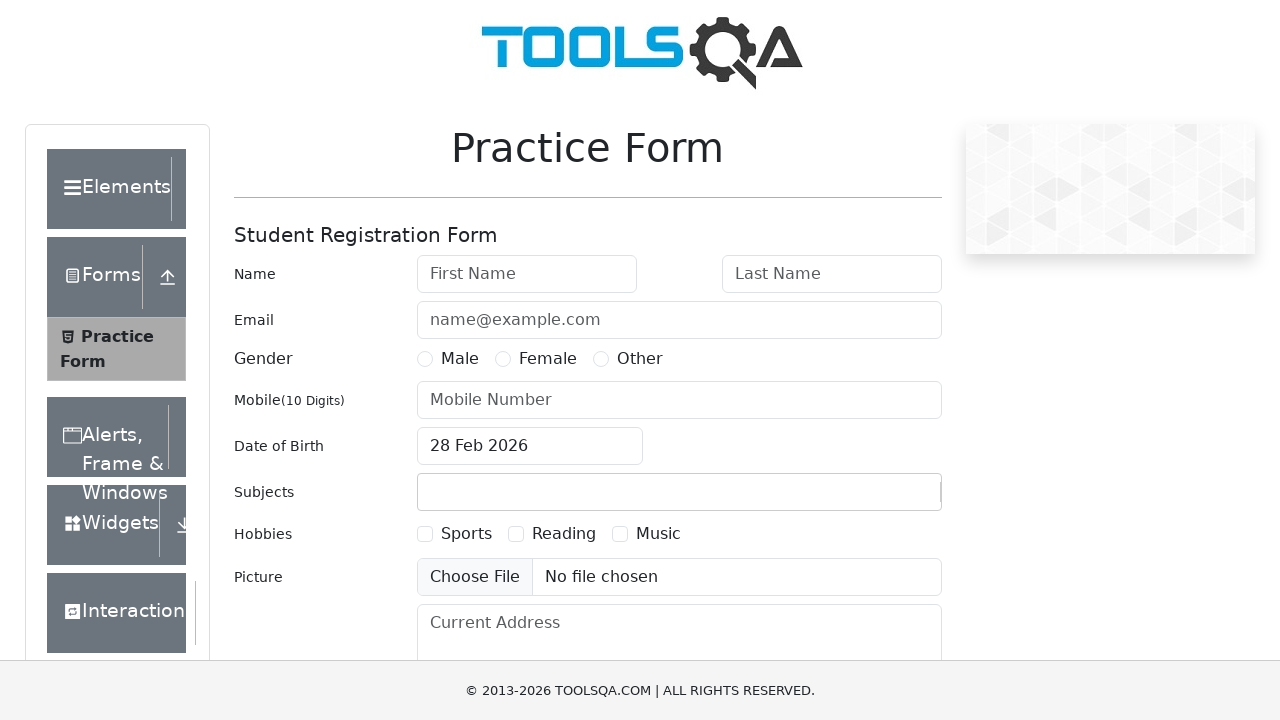

Filled first name field with 'Michael' on #firstName
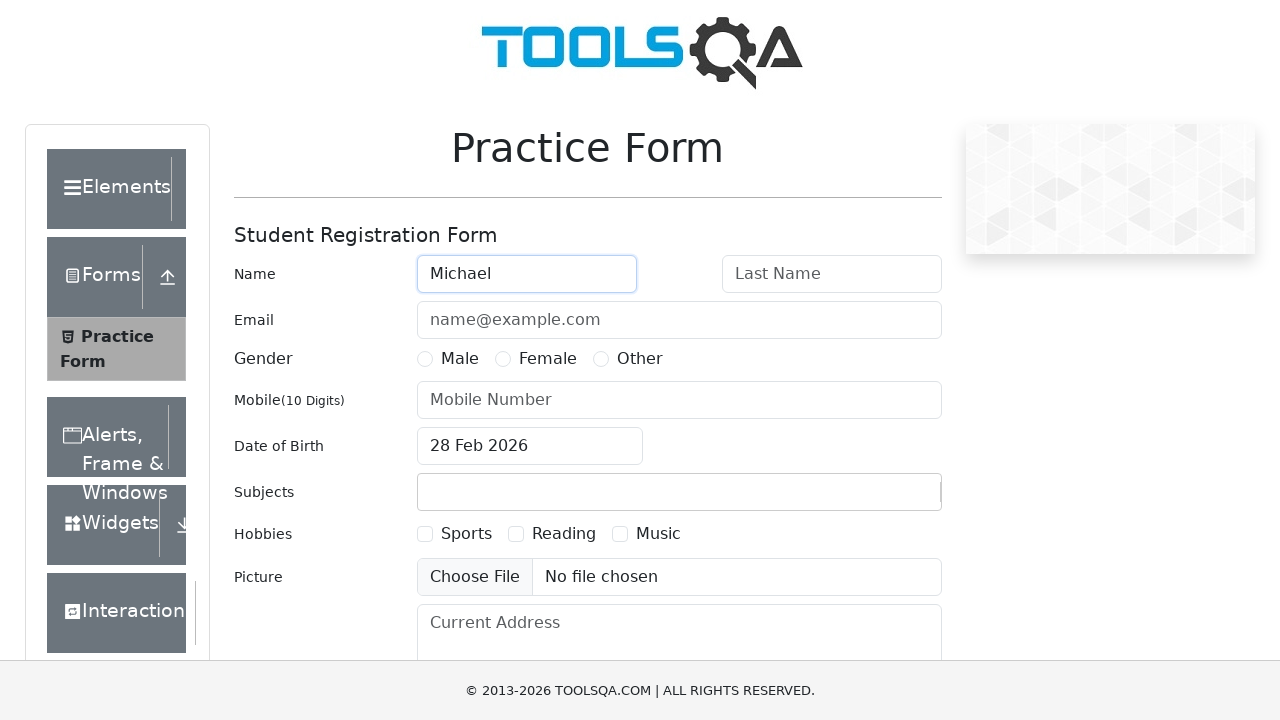

Filled last name field with 'Johnson' on #lastName
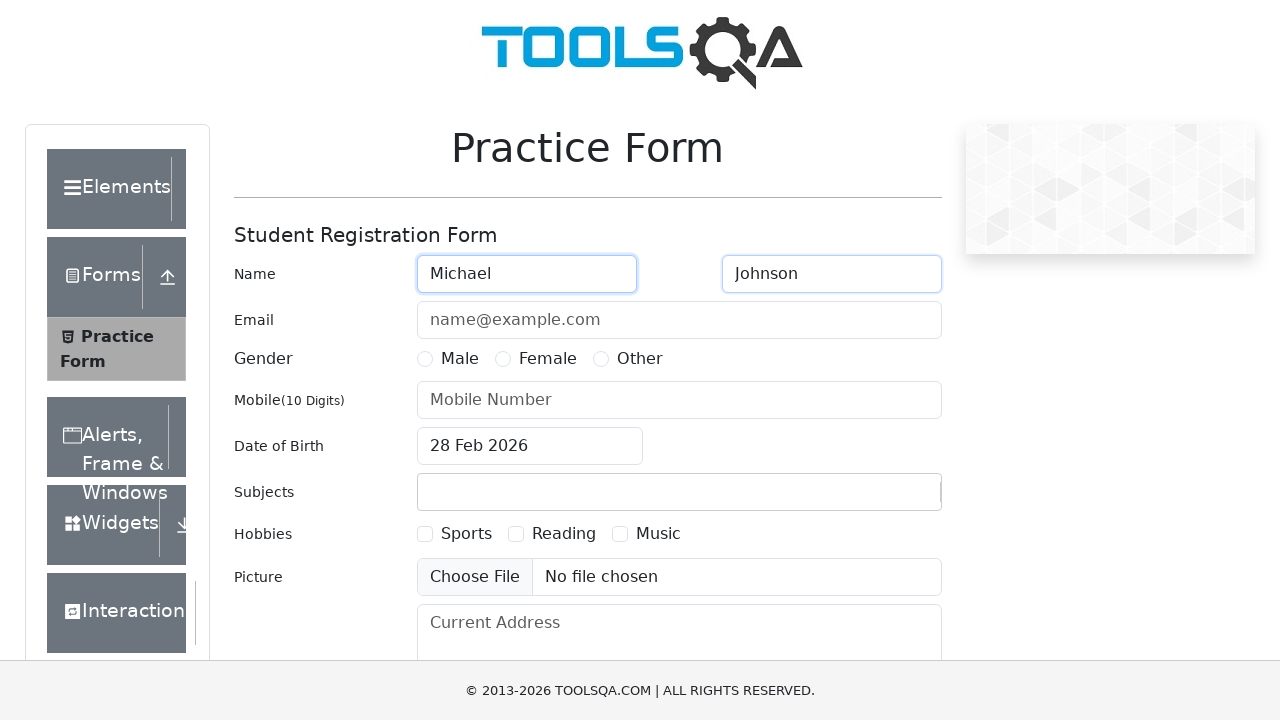

Selected Male gender radio button at (460, 359) on xpath=//label[contains(text(),'Male')]
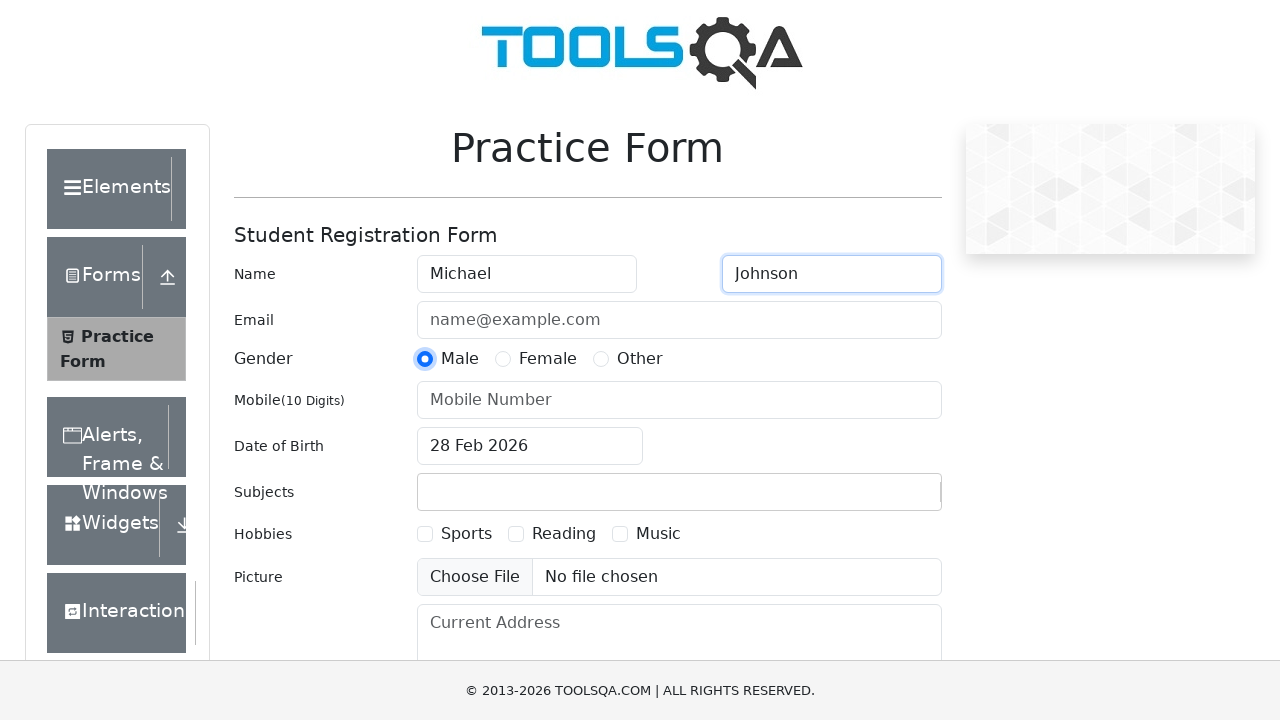

Filled mobile number field with '5551234567' on #userNumber
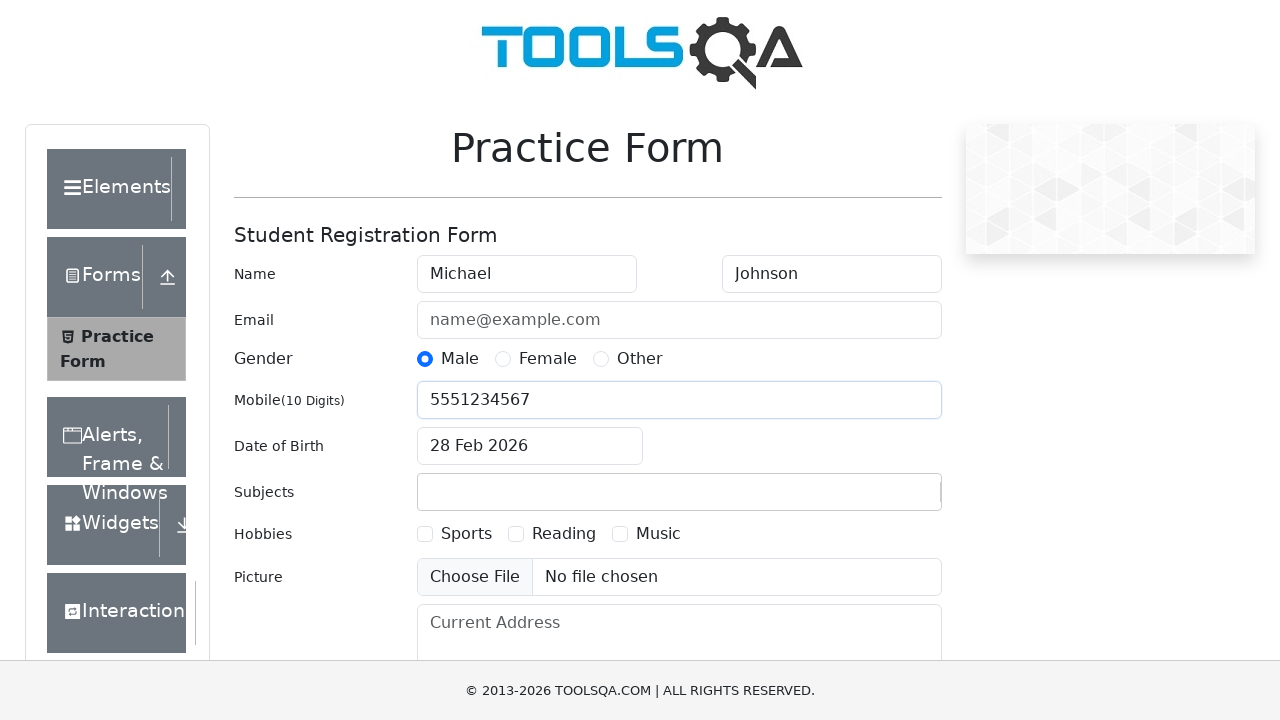

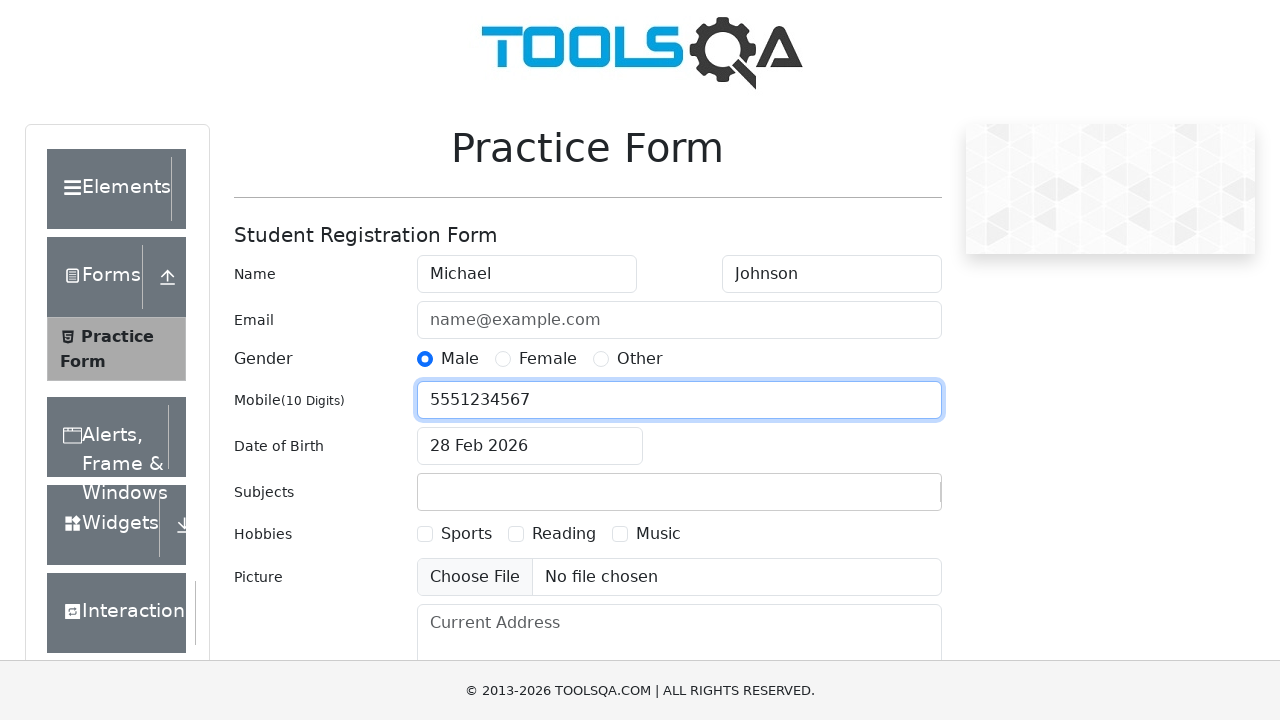